Tests TodoMVC React implementation by adding three todo items, marking them as complete, and clearing completed items

Starting URL: https://todomvc.com/

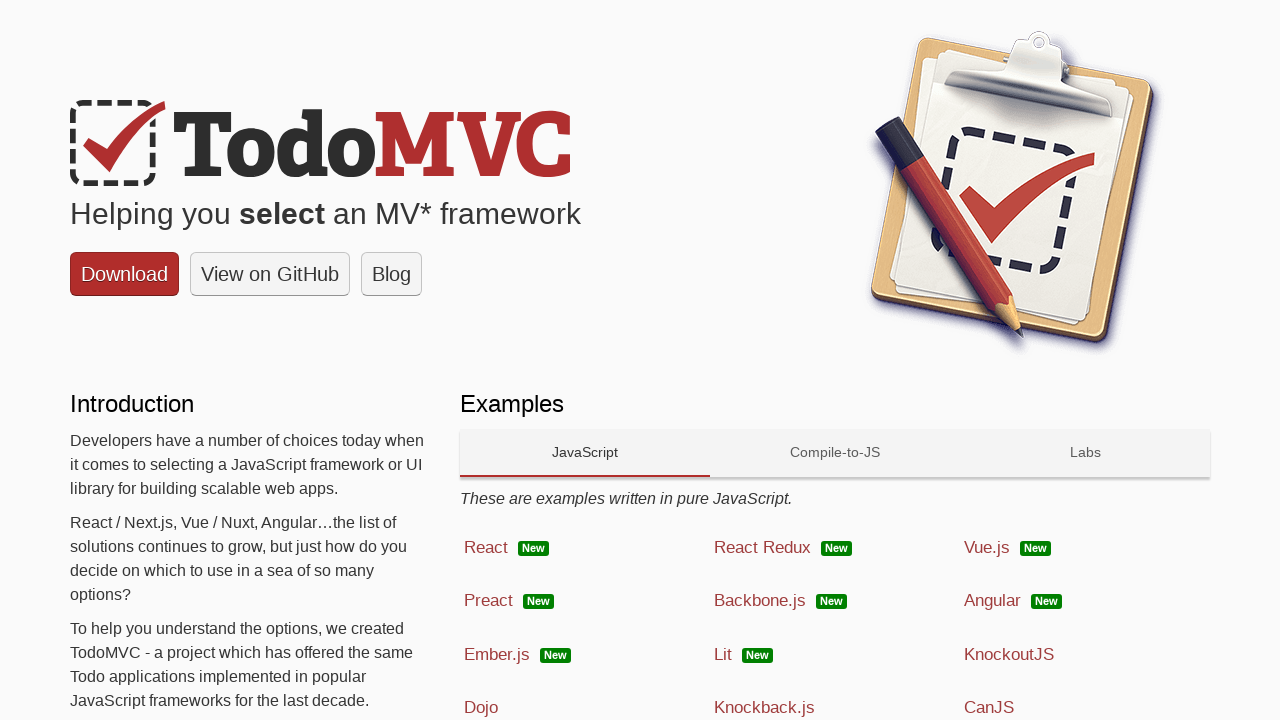

Cleared browser local storage
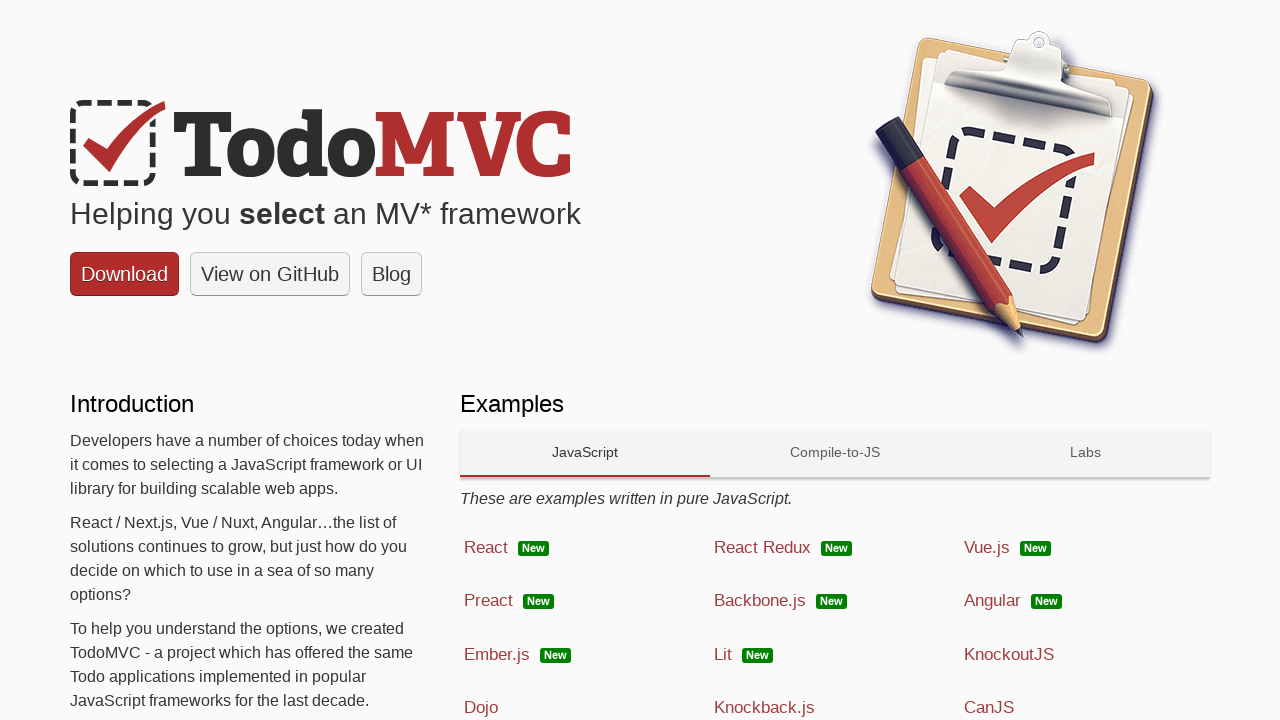

Clicked on React TodoMVC example link at (585, 548) on a[href*="examples/react/dist"]
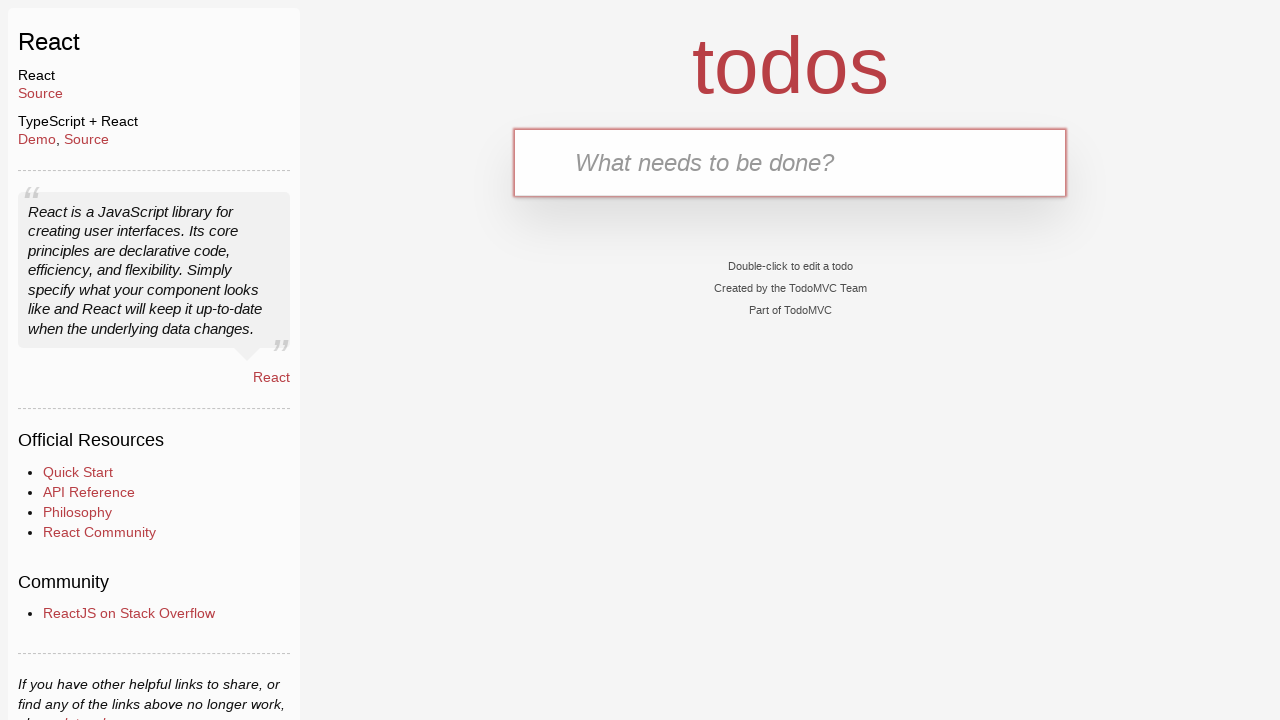

TodoMVC app section loaded
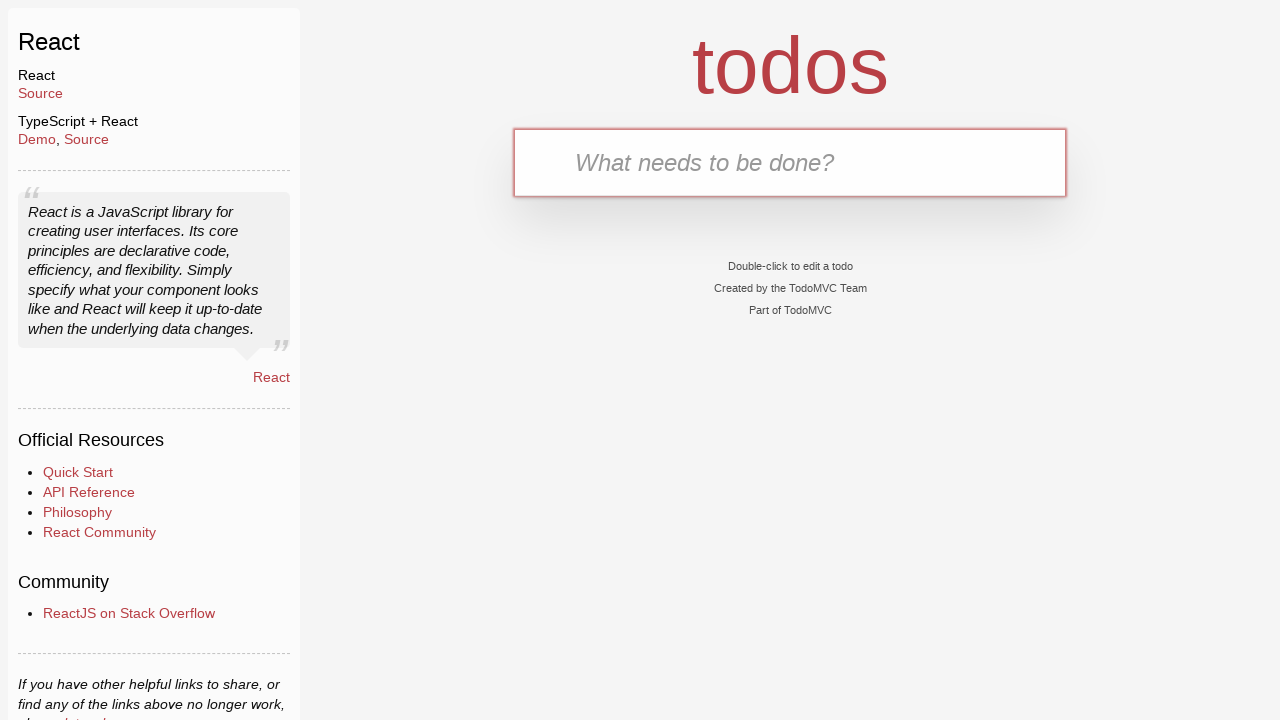

TodoMVC header loaded
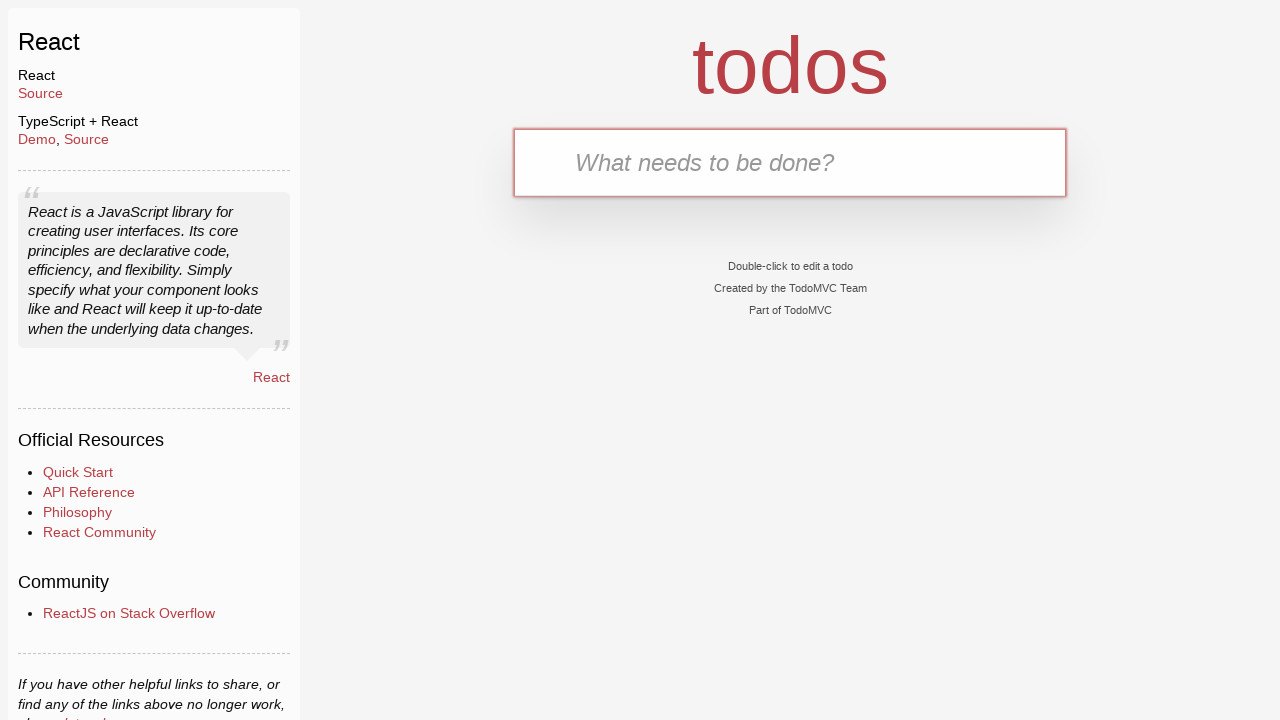

Page fully loaded (domcontentloaded)
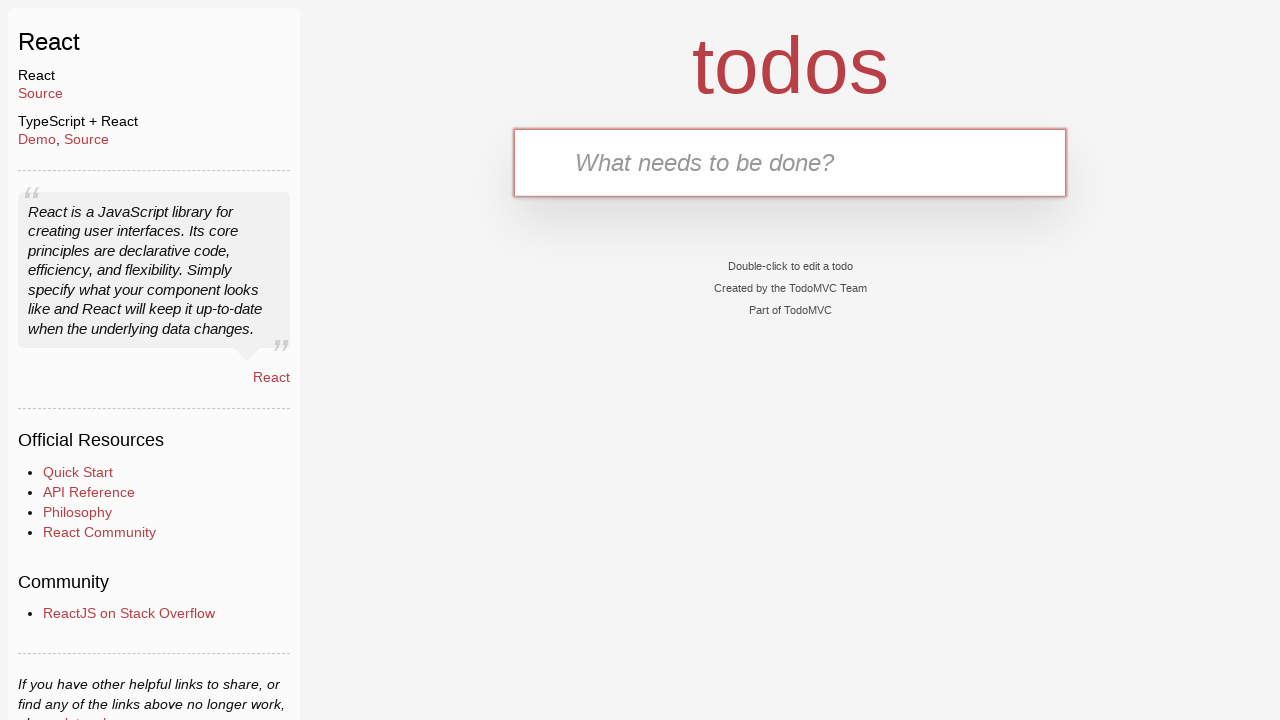

Filled first todo input with 'Learn Python' on input.new-todo
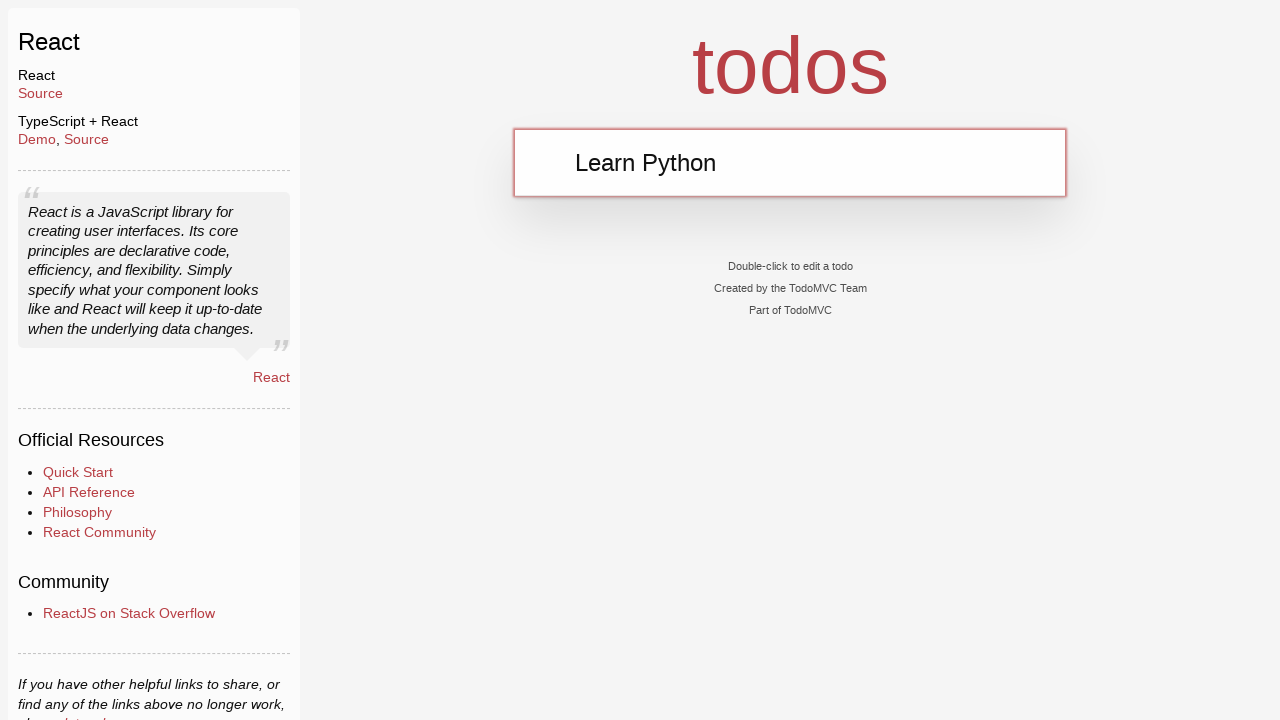

Pressed Enter to add 'Learn Python' todo on input.new-todo
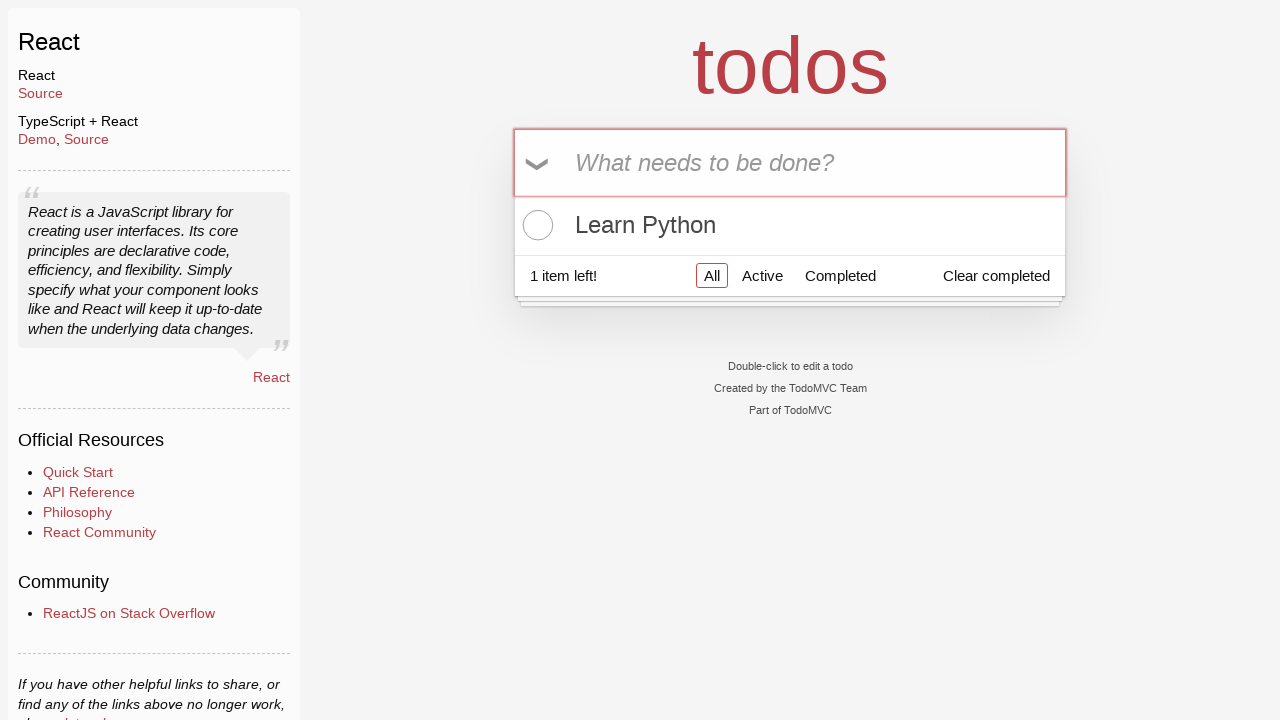

Filled second todo input with 'Learn JavaScript' on input.new-todo
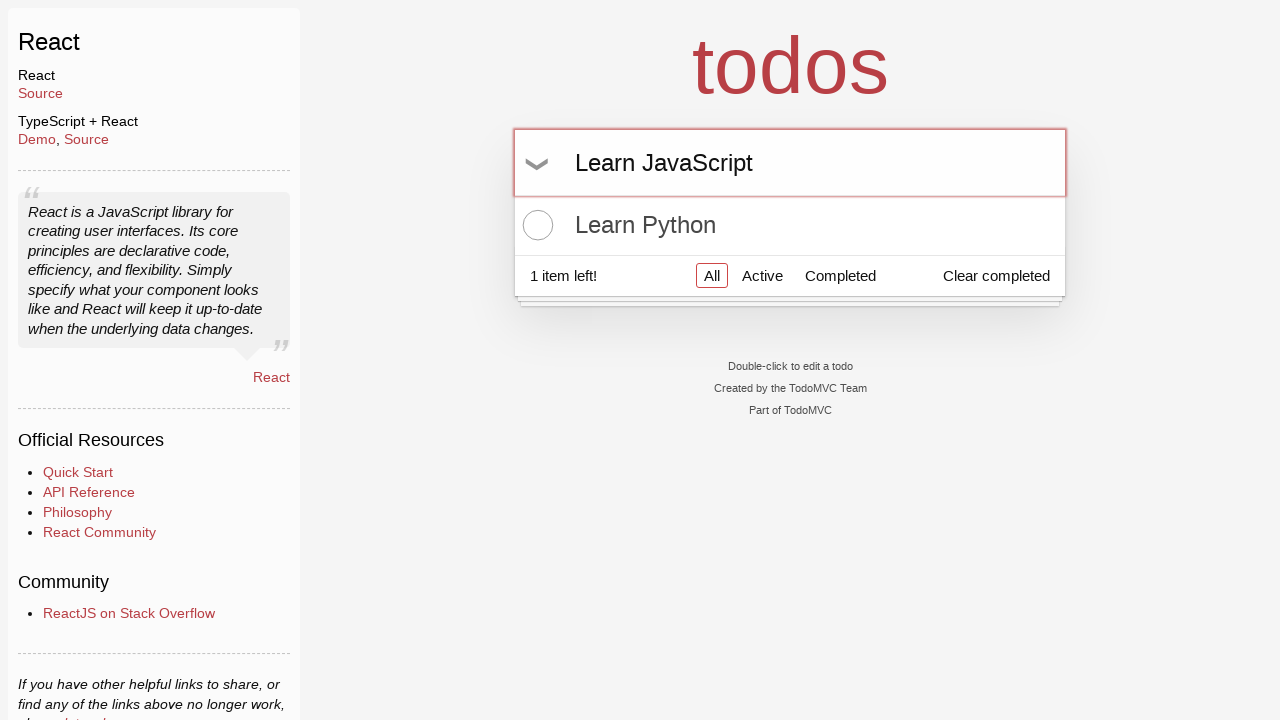

Pressed Enter to add 'Learn JavaScript' todo on input.new-todo
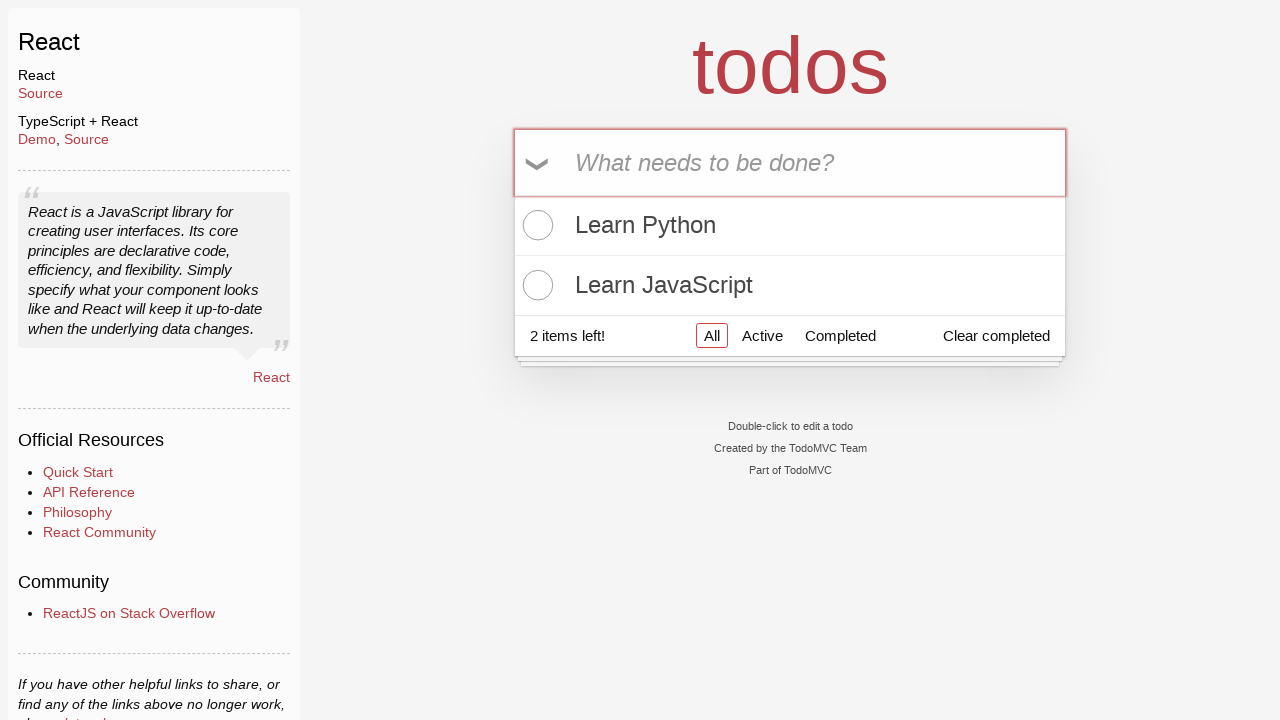

Filled third todo input with 'Learn SeleniumBase' on input.new-todo
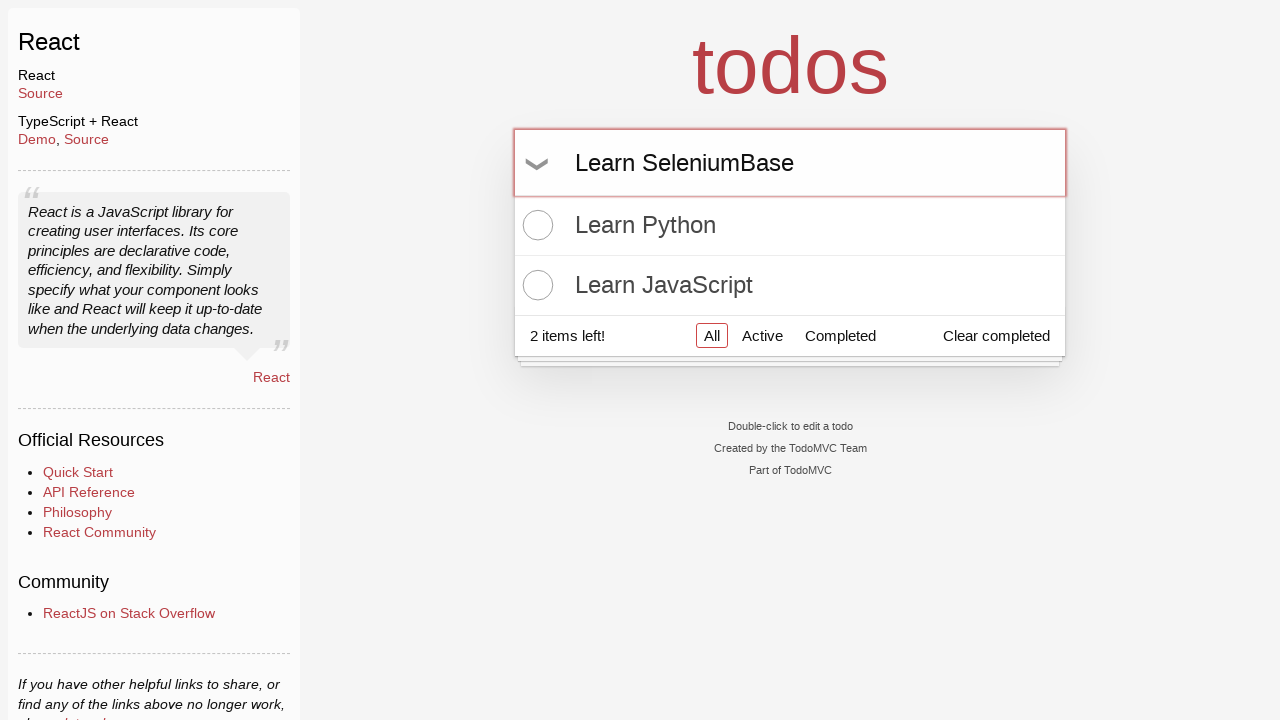

Pressed Enter to add 'Learn SeleniumBase' todo on input.new-todo
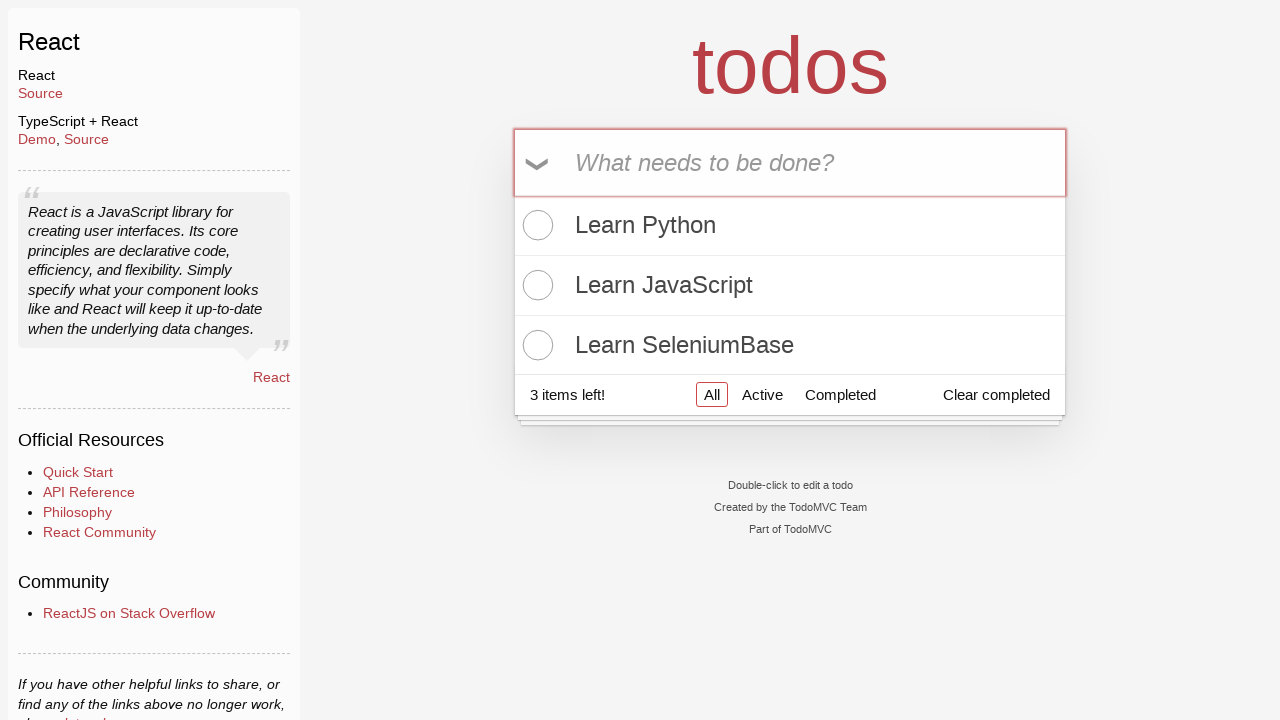

Verified todo count indicator is visible
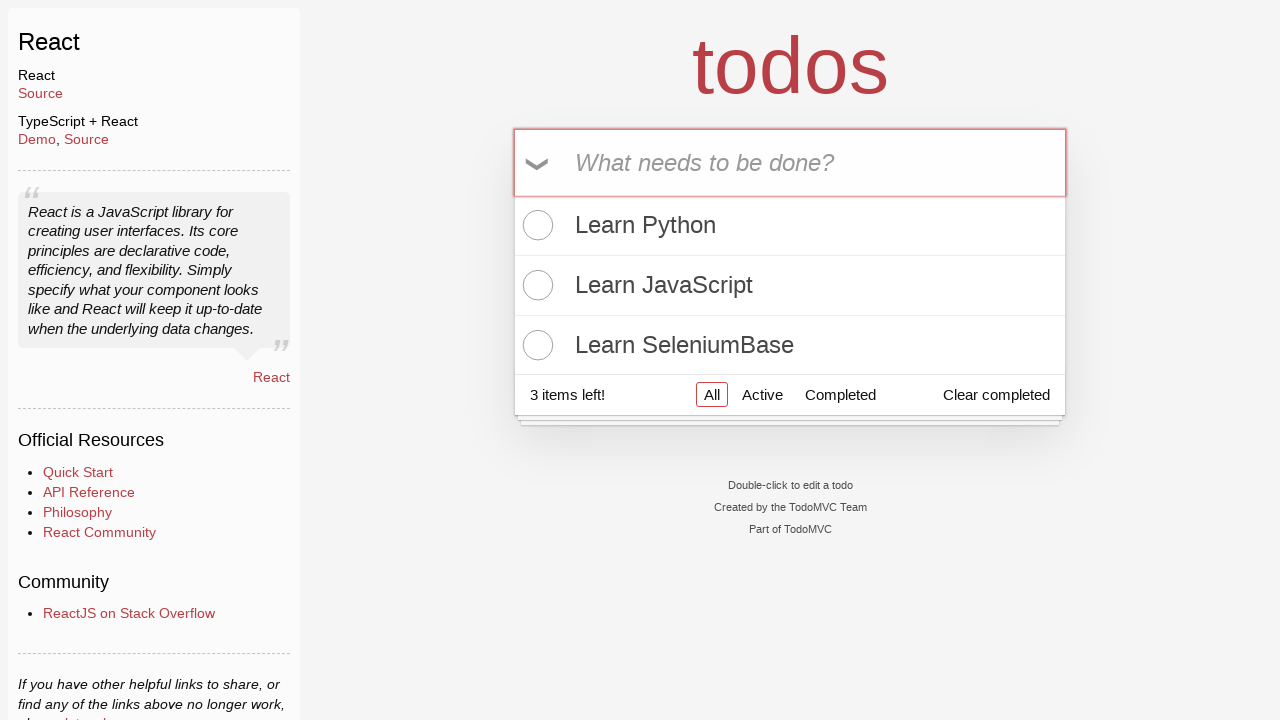

Checked first todo item as complete at (535, 225) on ul.todo-list li input
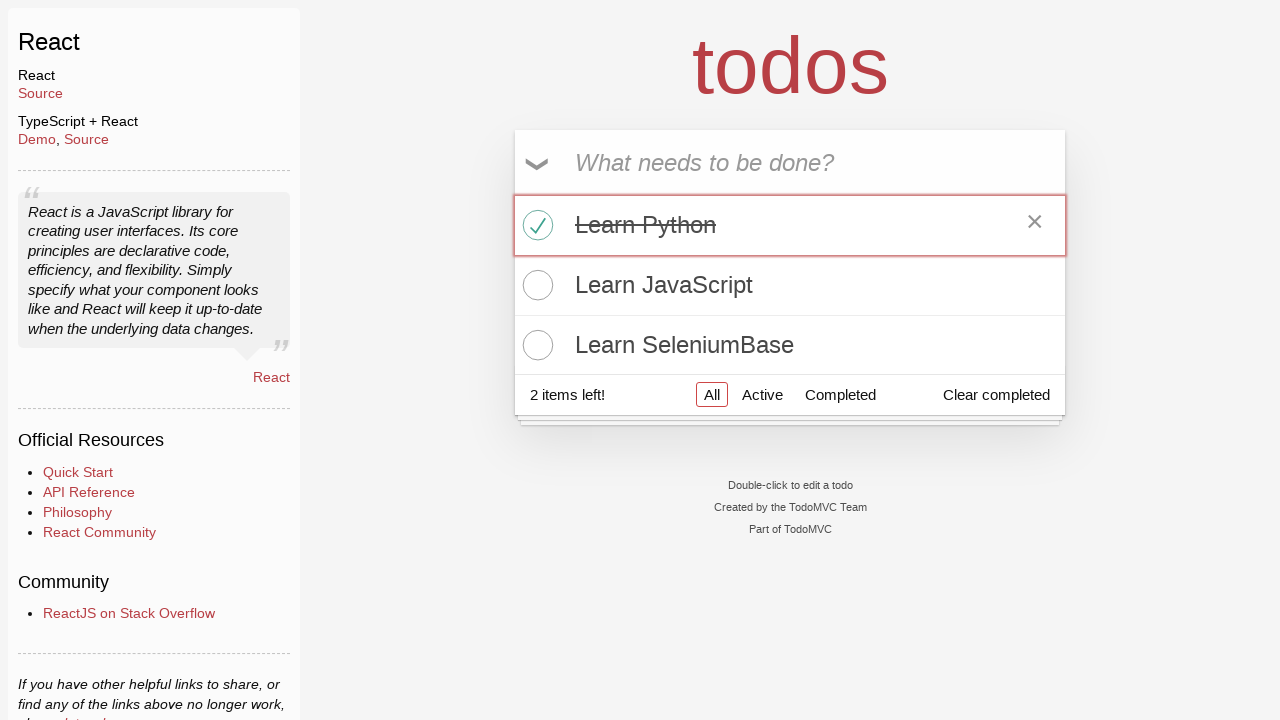

Checked second todo item as complete at (535, 285) on ul.todo-list li:nth-of-type(2) input
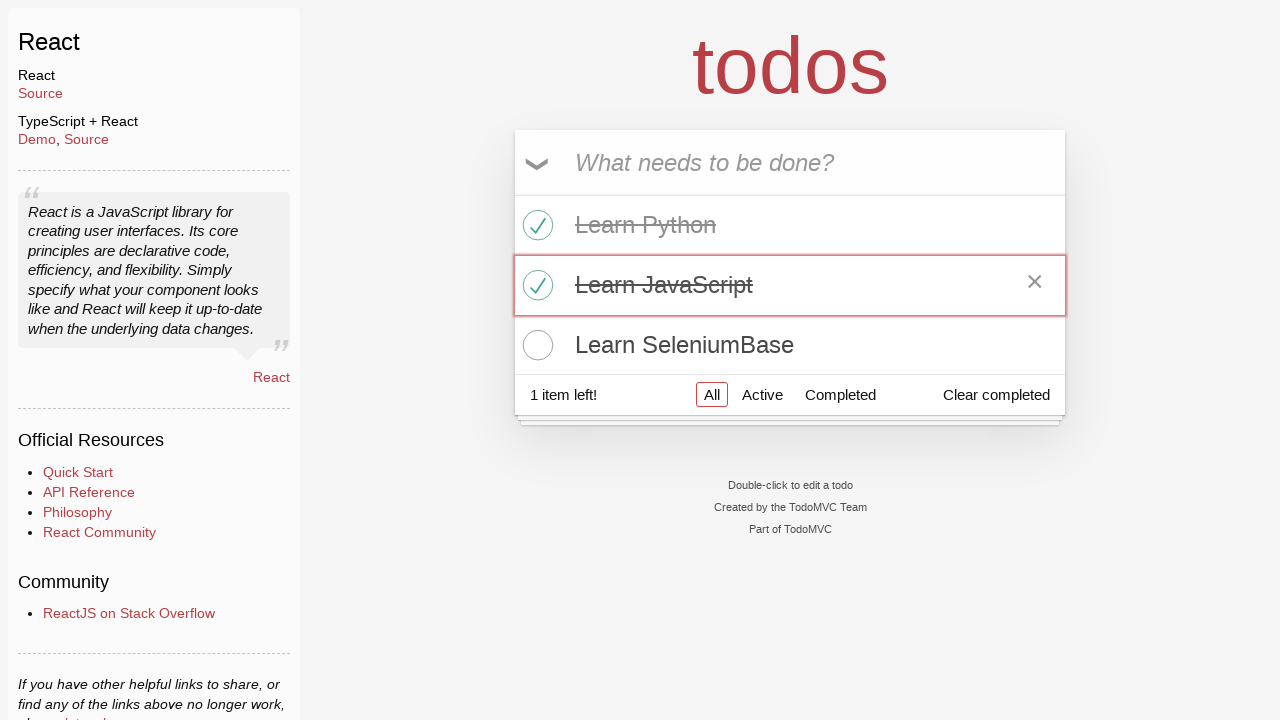

Checked third todo item as complete at (535, 345) on ul.todo-list li:nth-of-type(3) input
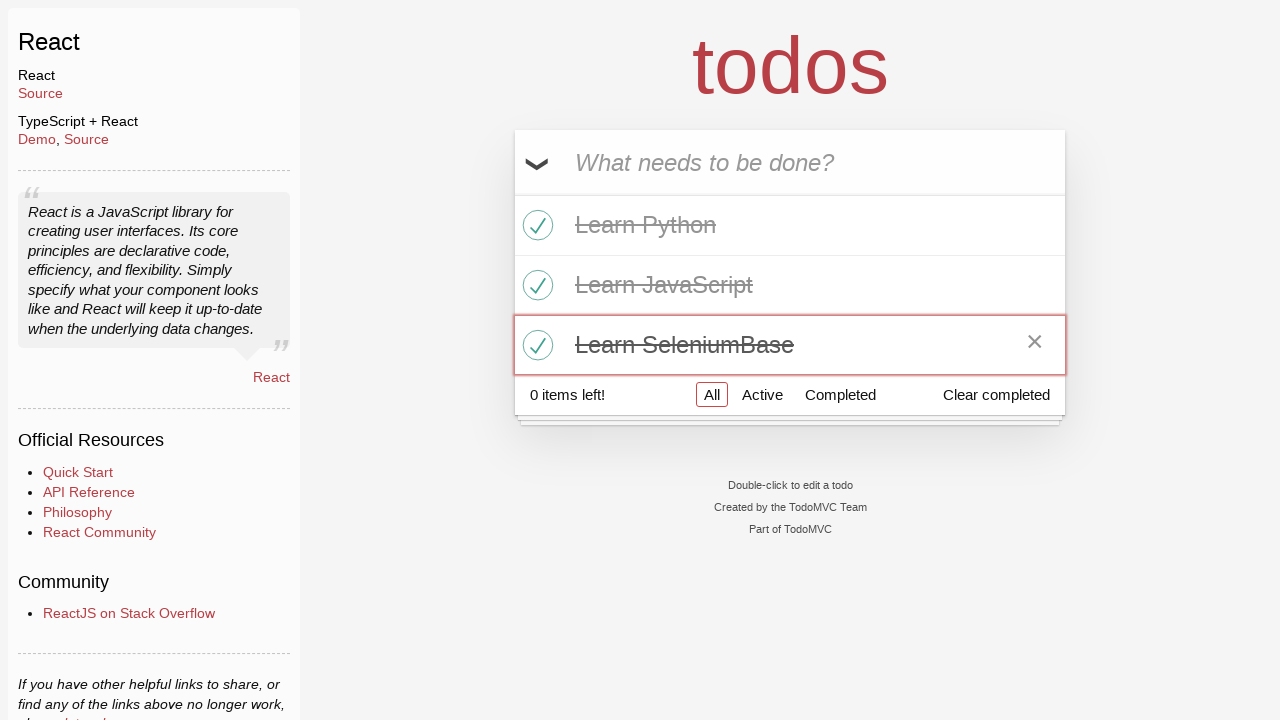

Clicked 'Clear completed' button to remove completed todos at (996, 395) on button.clear-completed
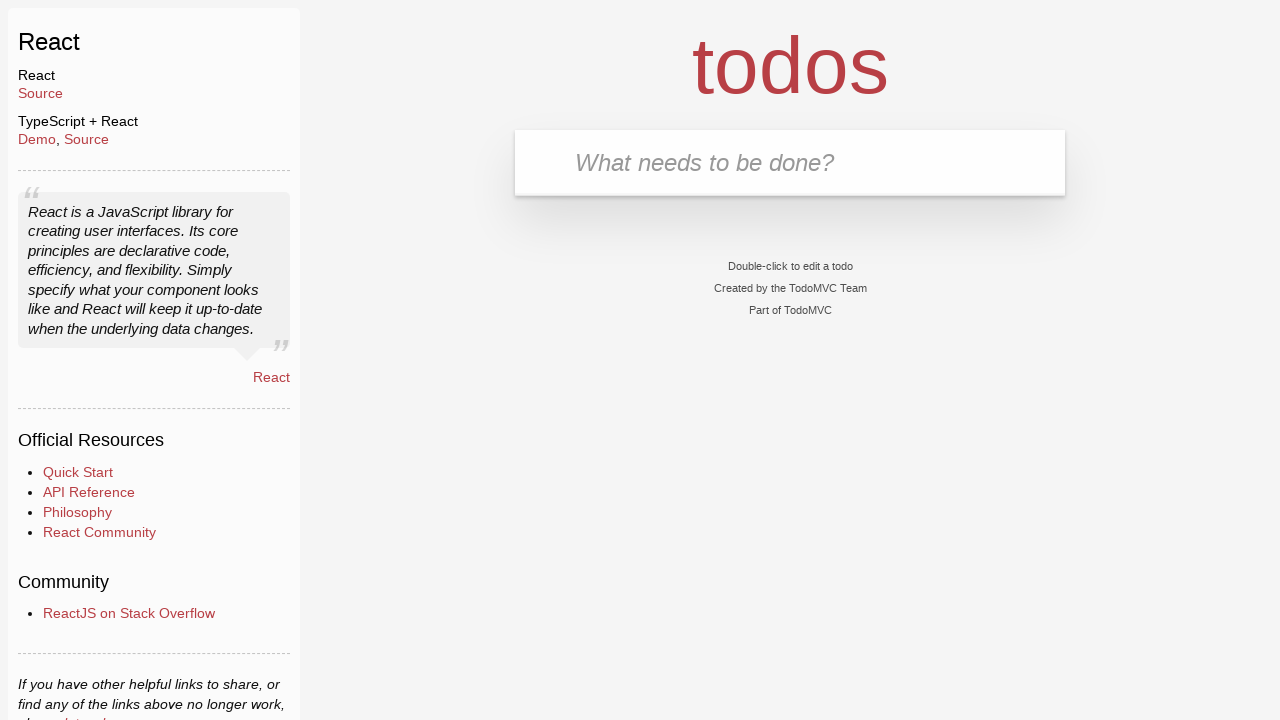

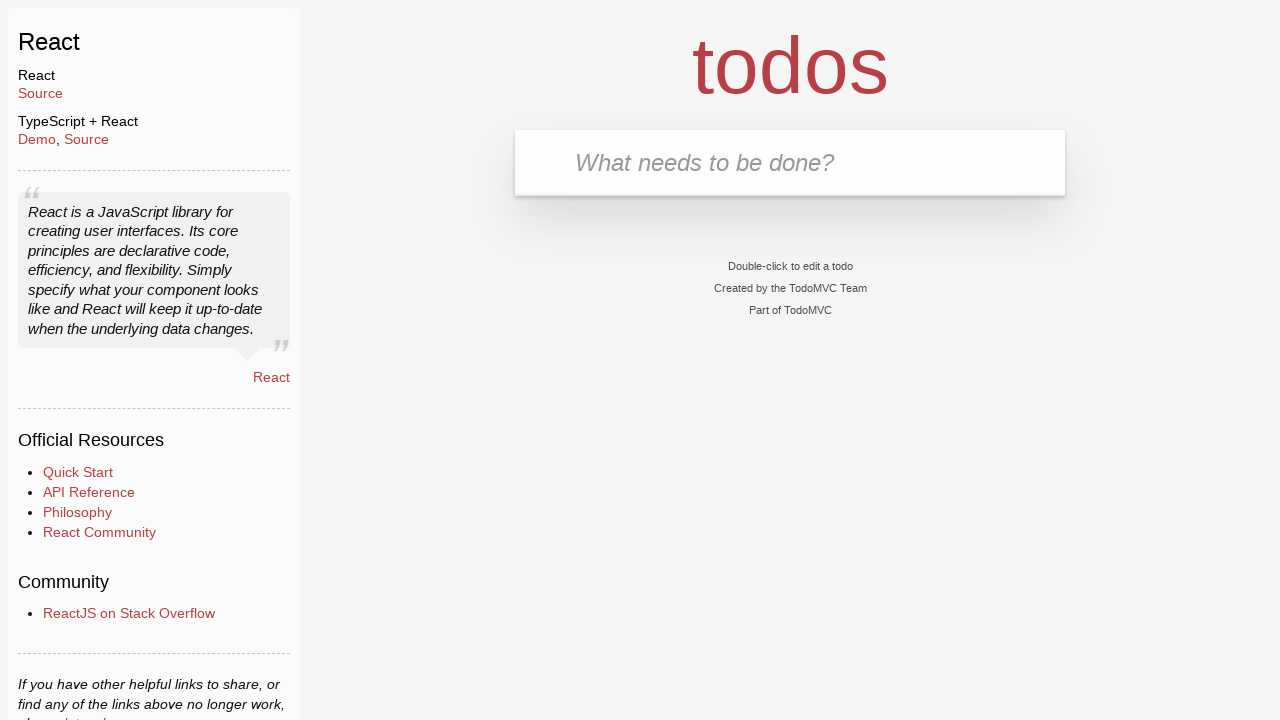